Tests mouse hover functionality by hovering over an element and clicking on a submenu option that appears

Starting URL: https://rahulshettyacademy.com/AutomationPractice/

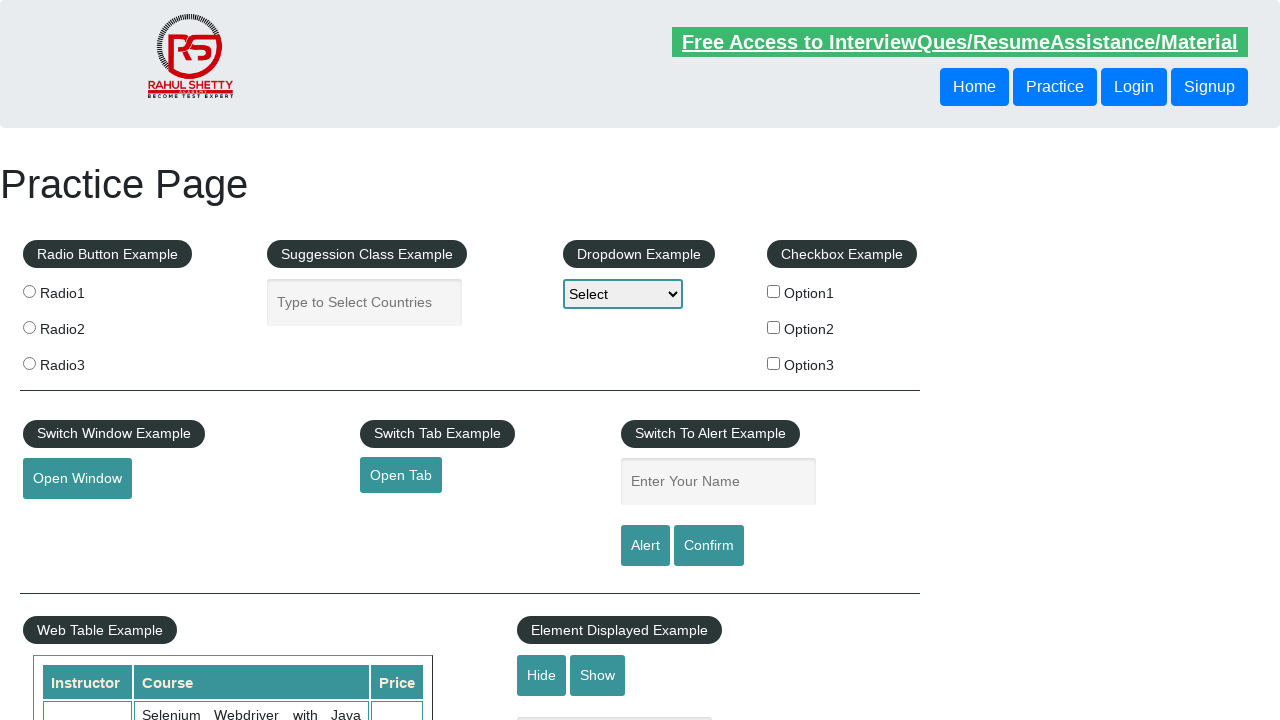

Hovered over mouse hover element to reveal submenu at (83, 361) on #mousehover
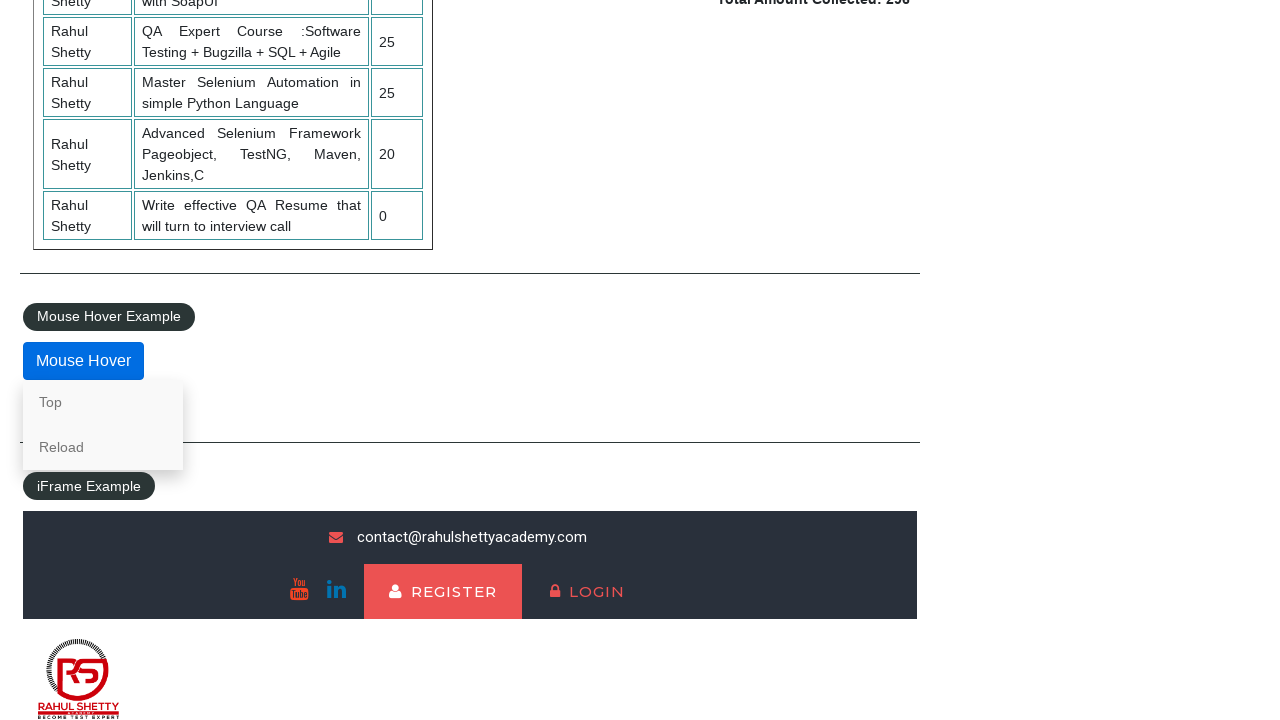

Clicked on Reload link in the submenu at (103, 447) on text=Reload
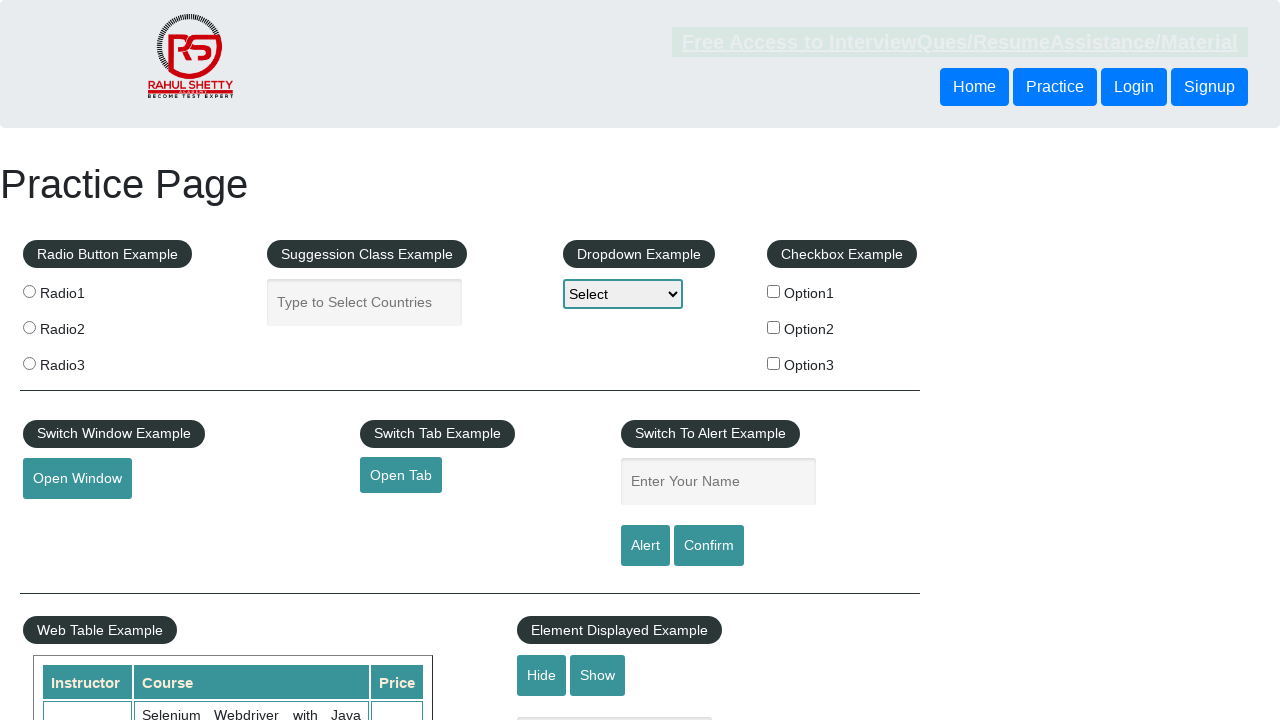

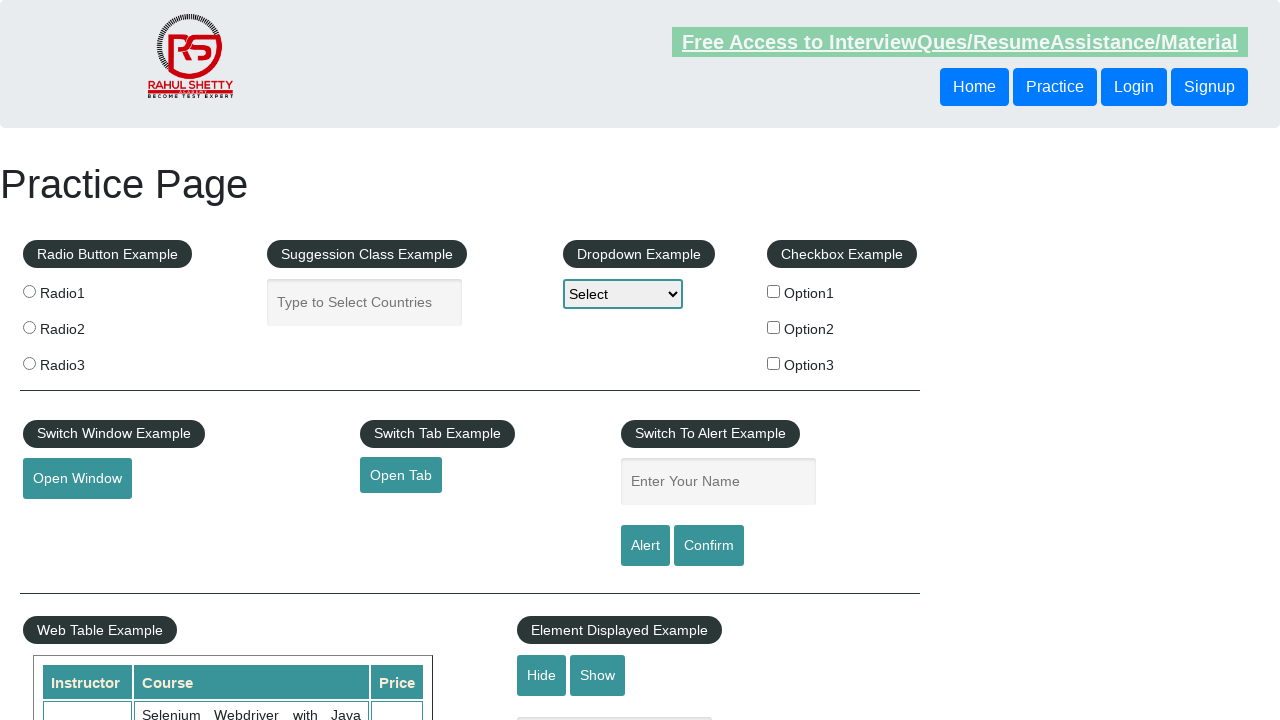